Tests window handling functionality by clicking a button that opens a new window

Starting URL: https://demo.automationtesting.in/Windows.html

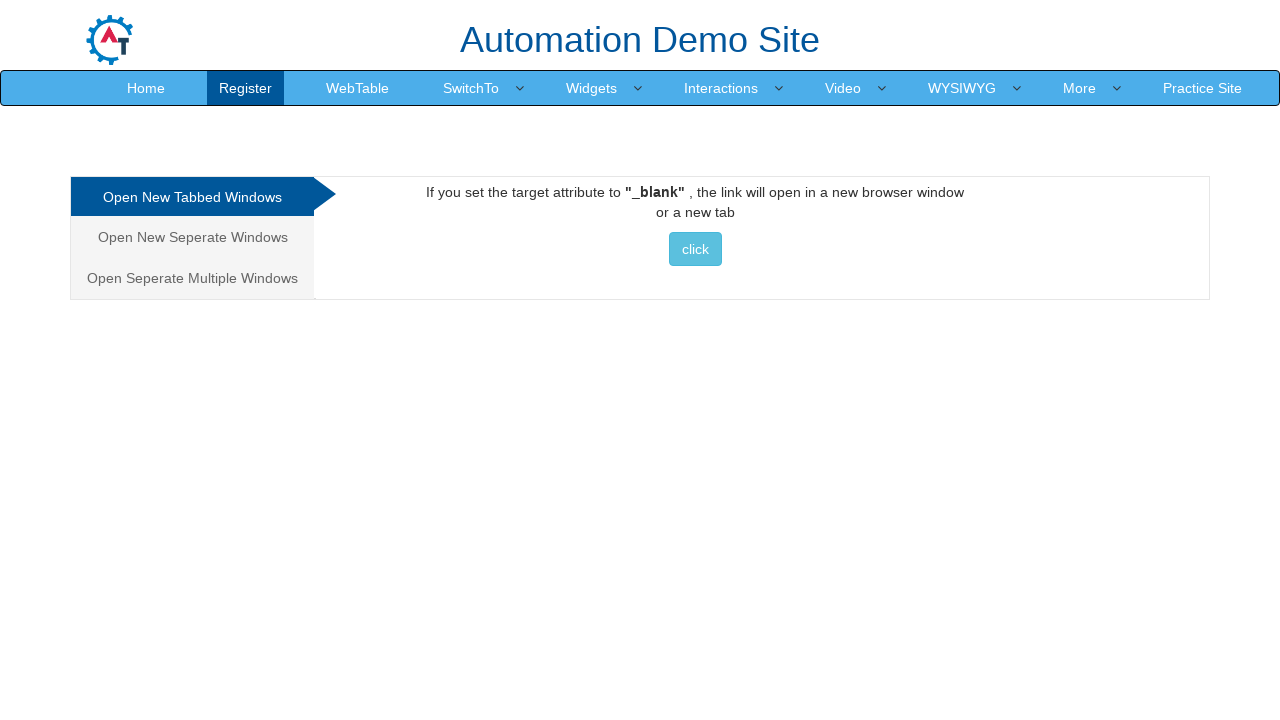

Clicked button to open new window at (695, 249) on button.btn.btn-info
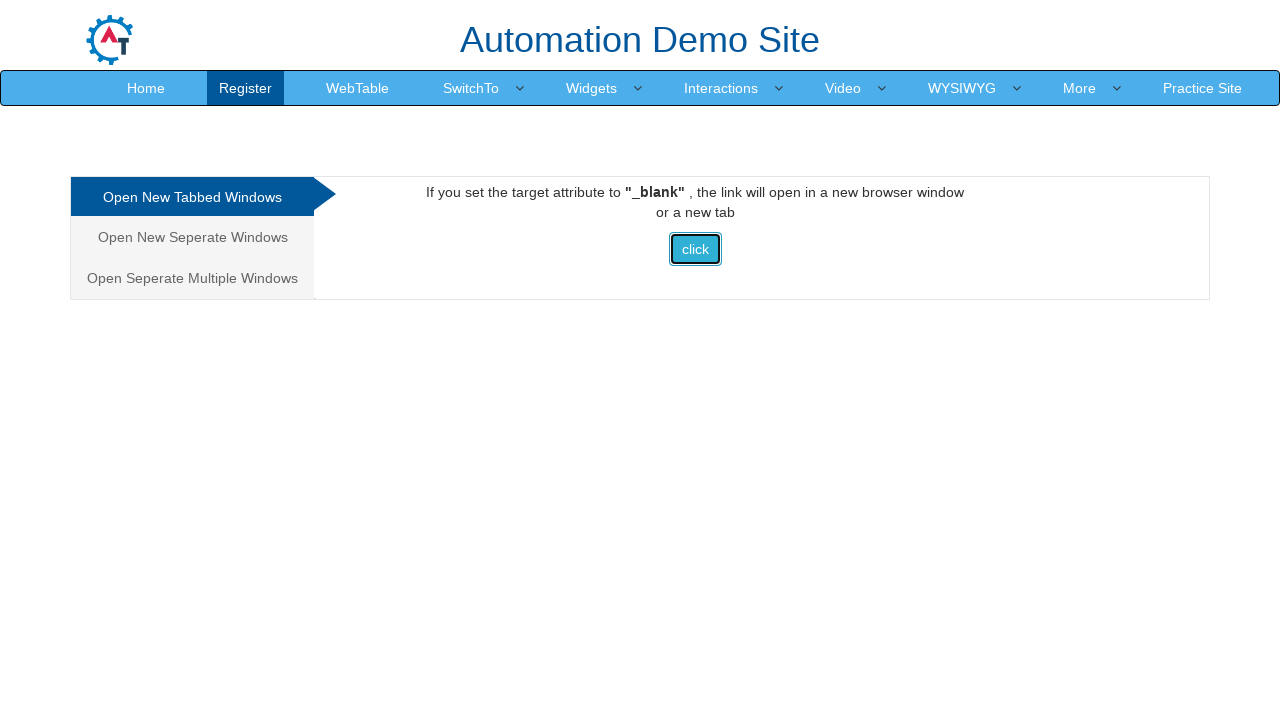

Waited for new window/tab to open
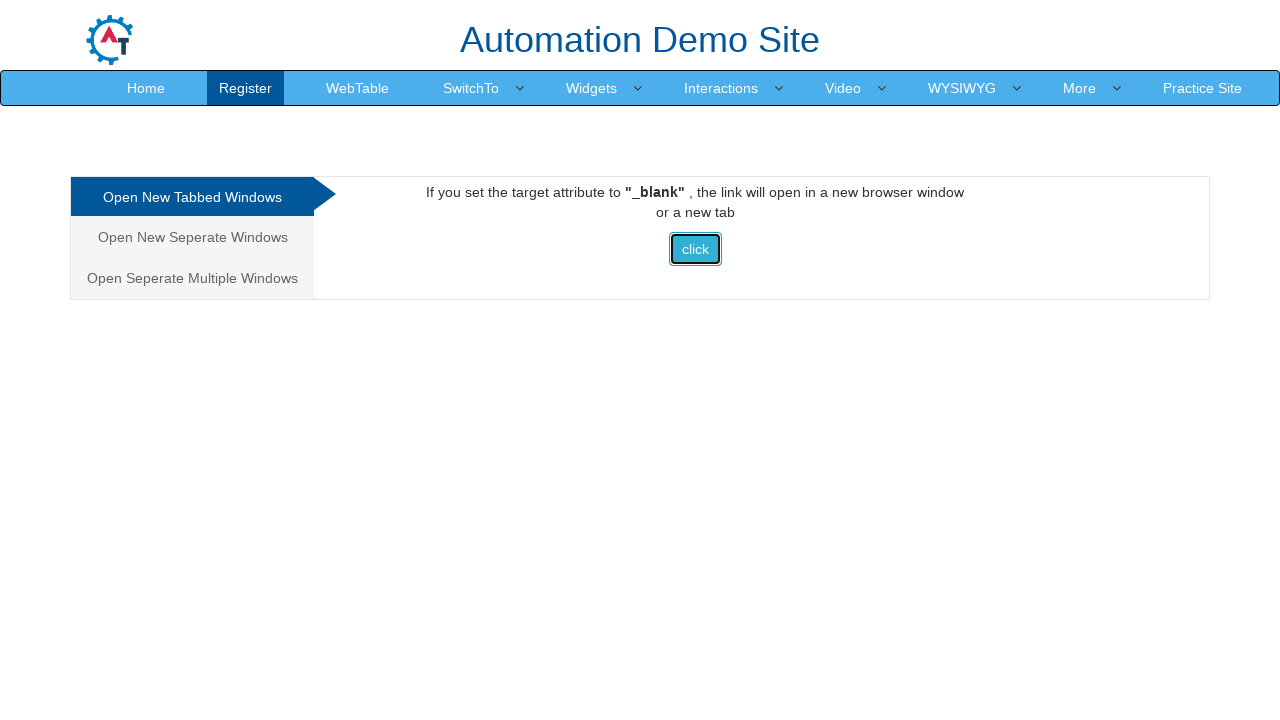

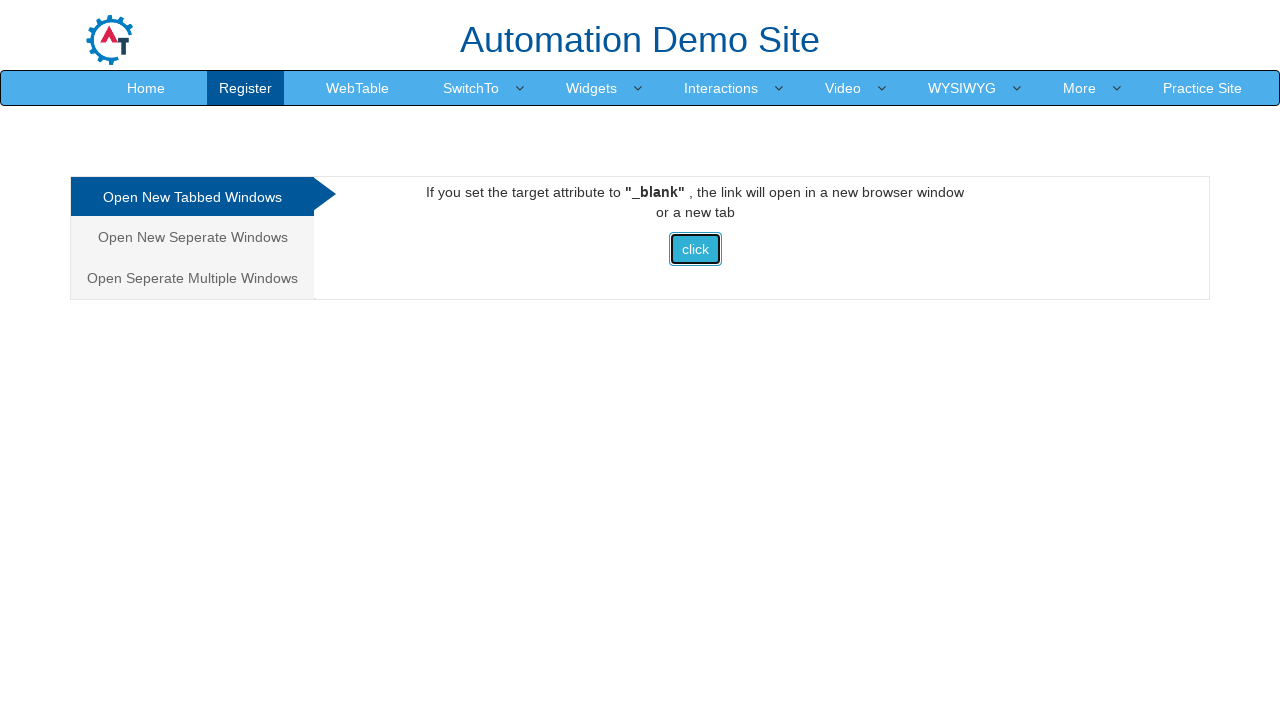